Opens the Mercedes-Benz India homepage and verifies the page loads successfully

Starting URL: https://www.mercedes-benz.co.in/

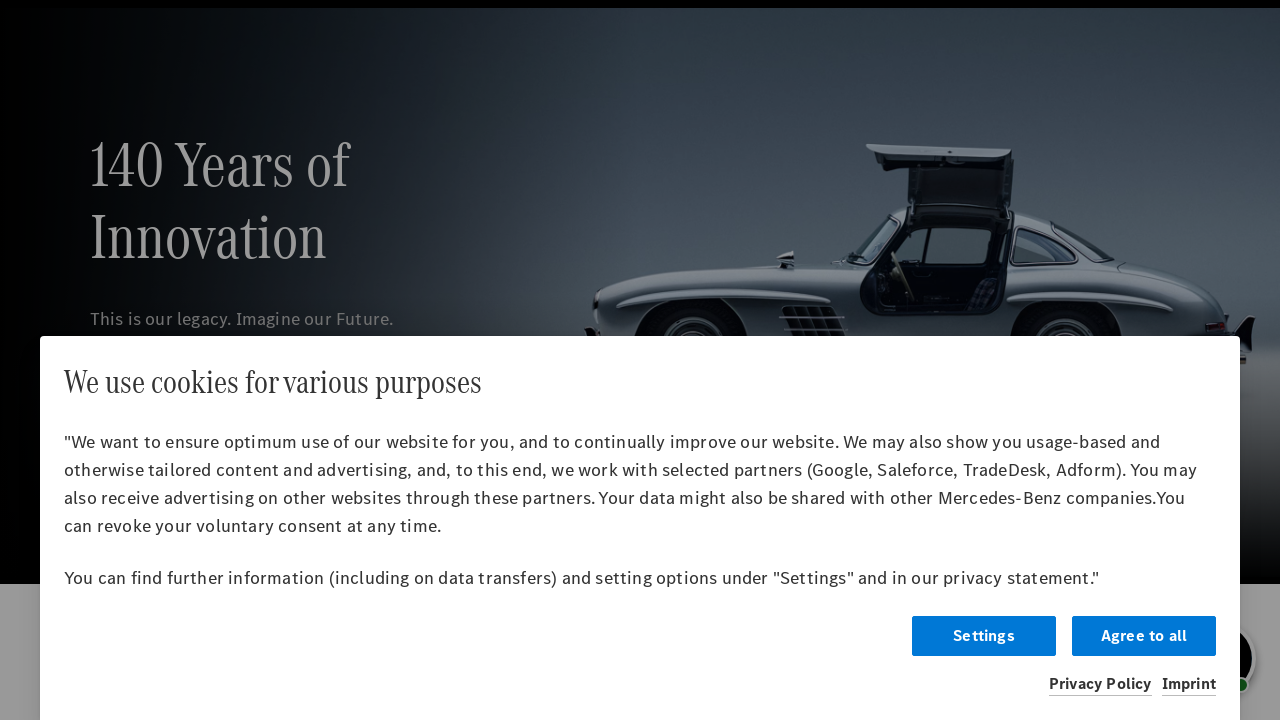

Mercedes-Benz India homepage DOM content loaded
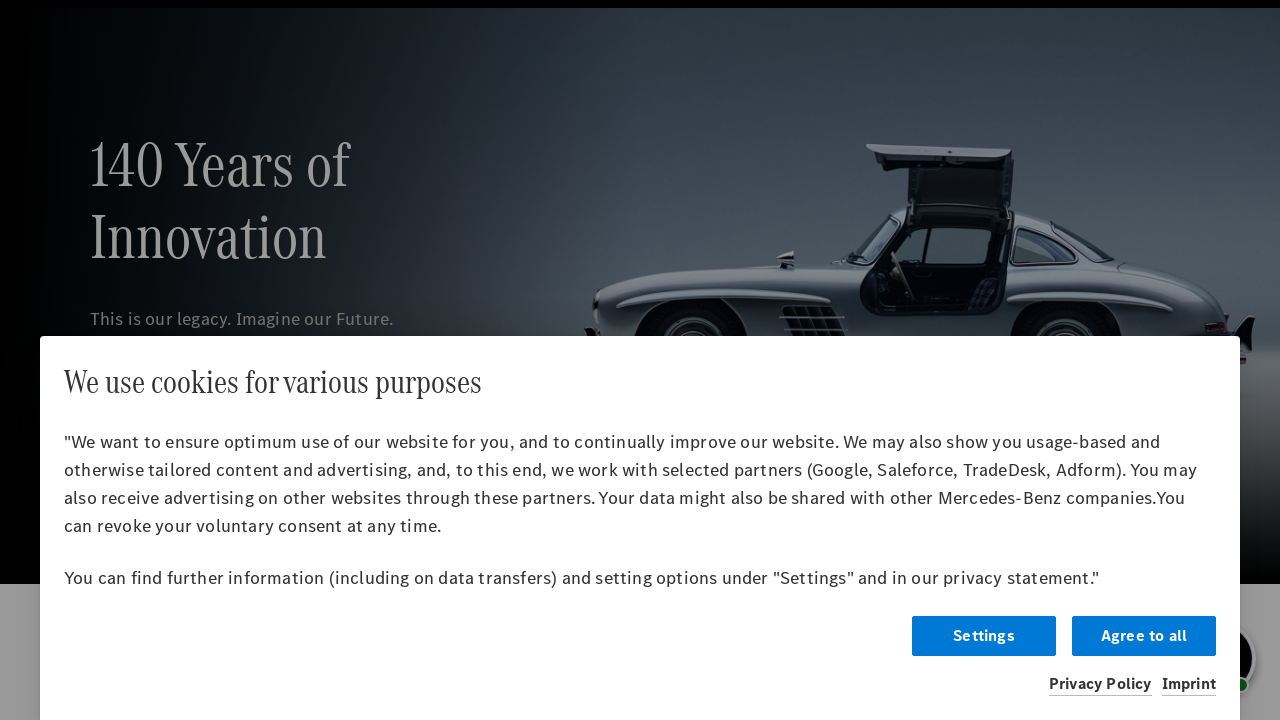

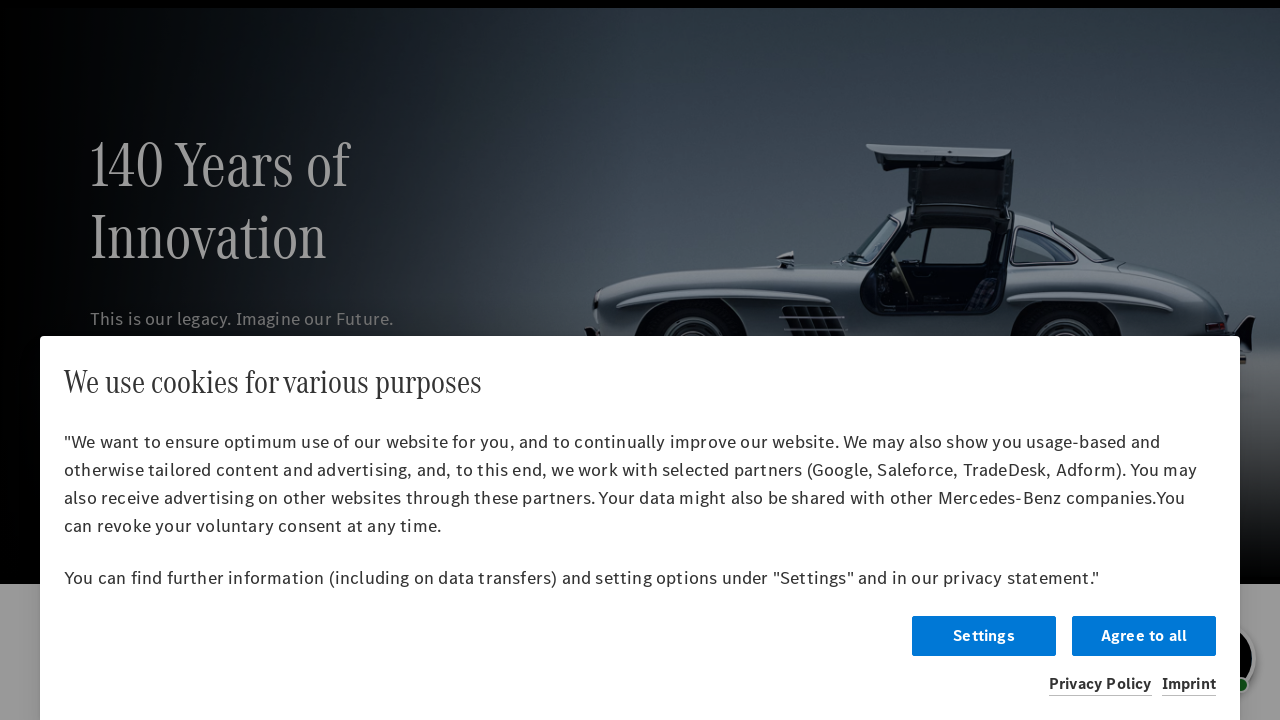